Tests a practice form submission by filling in name, email fields, checking a checkbox, selecting gender from dropdown, and submitting the form to verify success message

Starting URL: https://rahulshettyacademy.com/angularpractice/

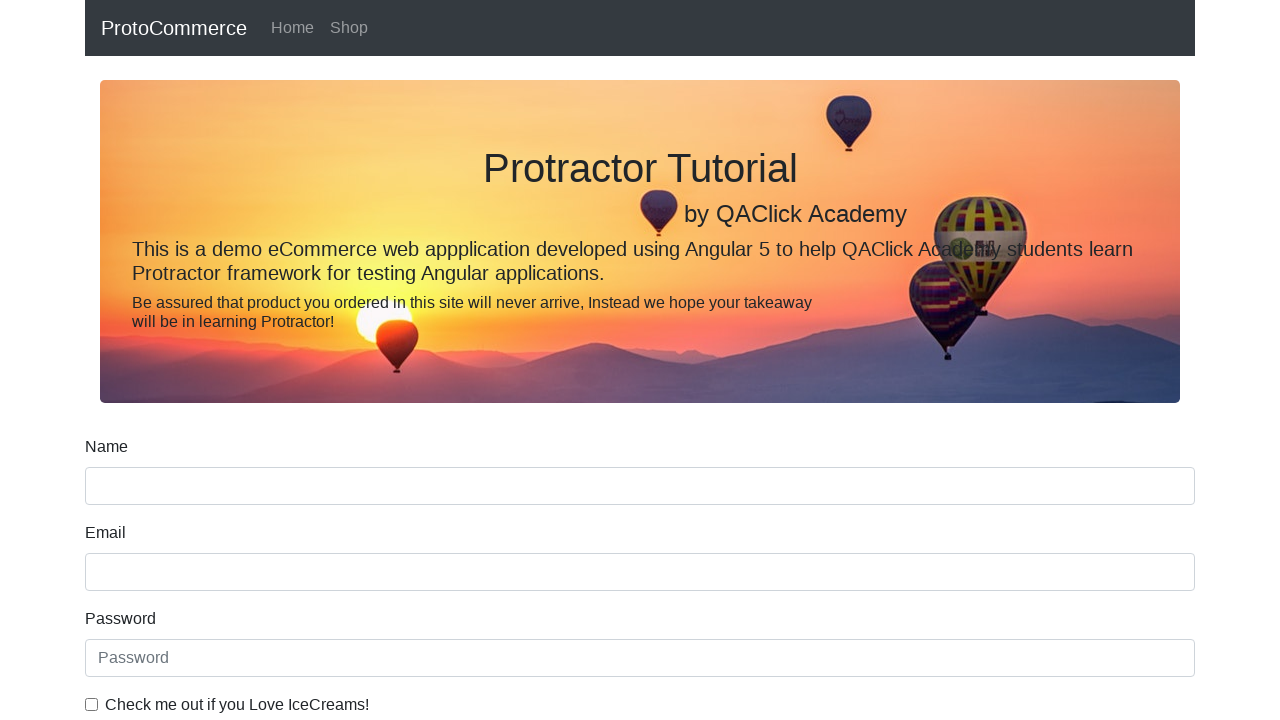

Filled name field with 'karthik' on [name='name']
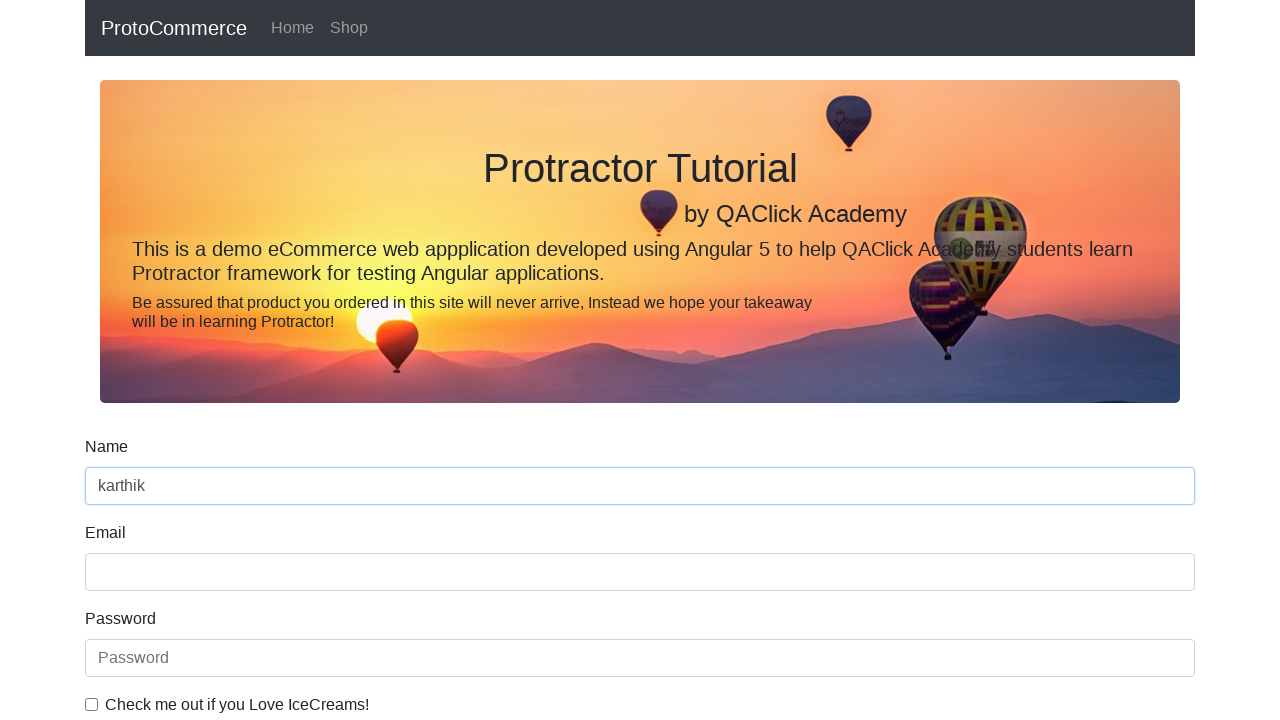

Filled email field with 'Babu' on [name='email']
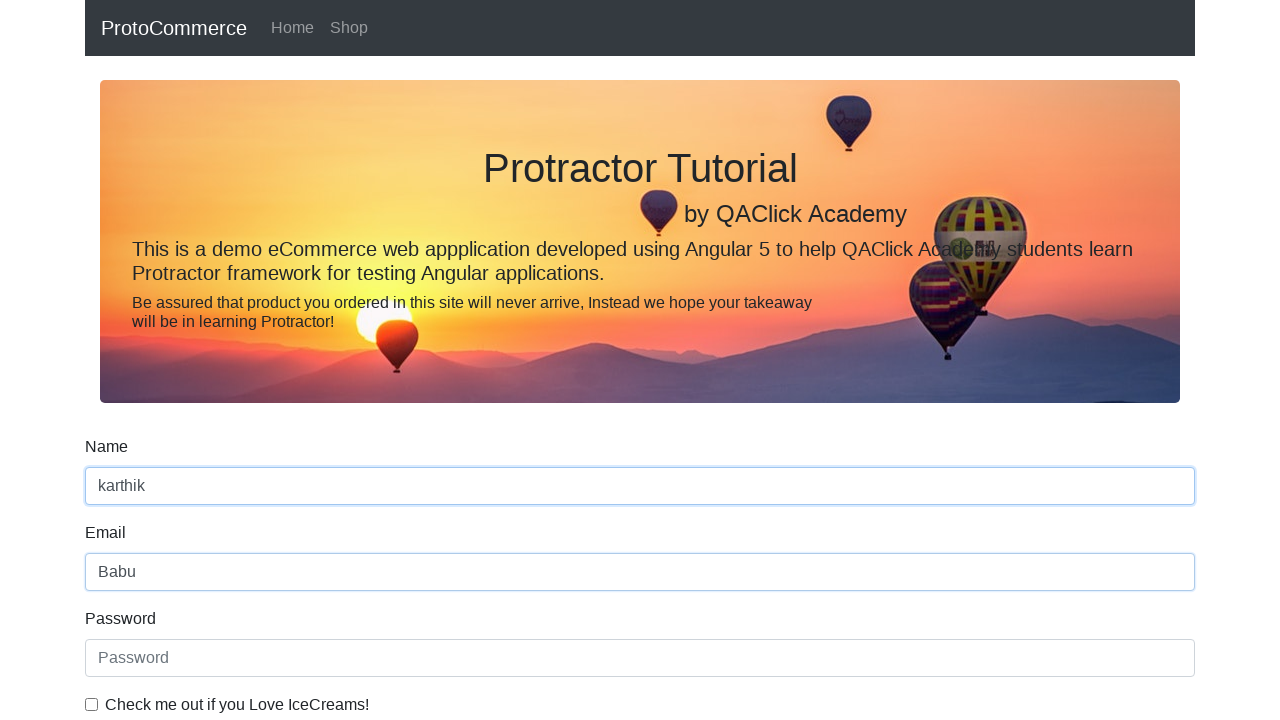

Checked the checkbox at (92, 704) on #exampleCheck1
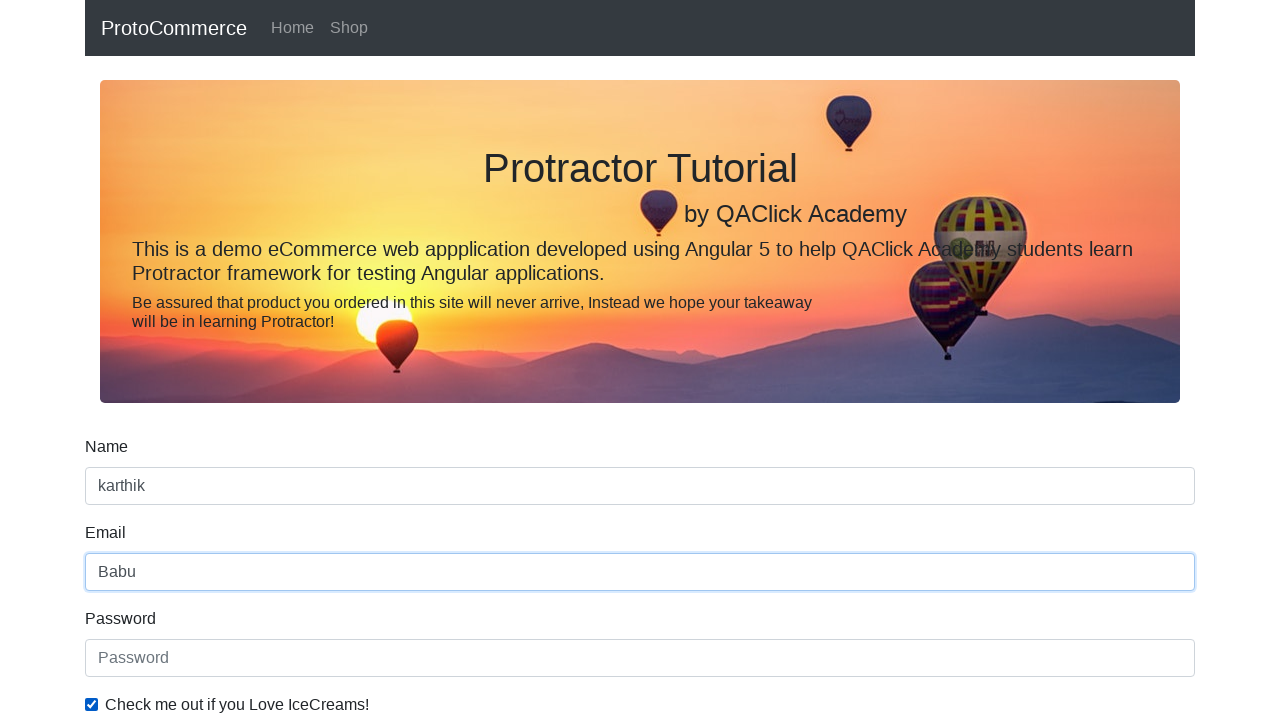

Selected 'Male' from gender dropdown on #exampleFormControlSelect1
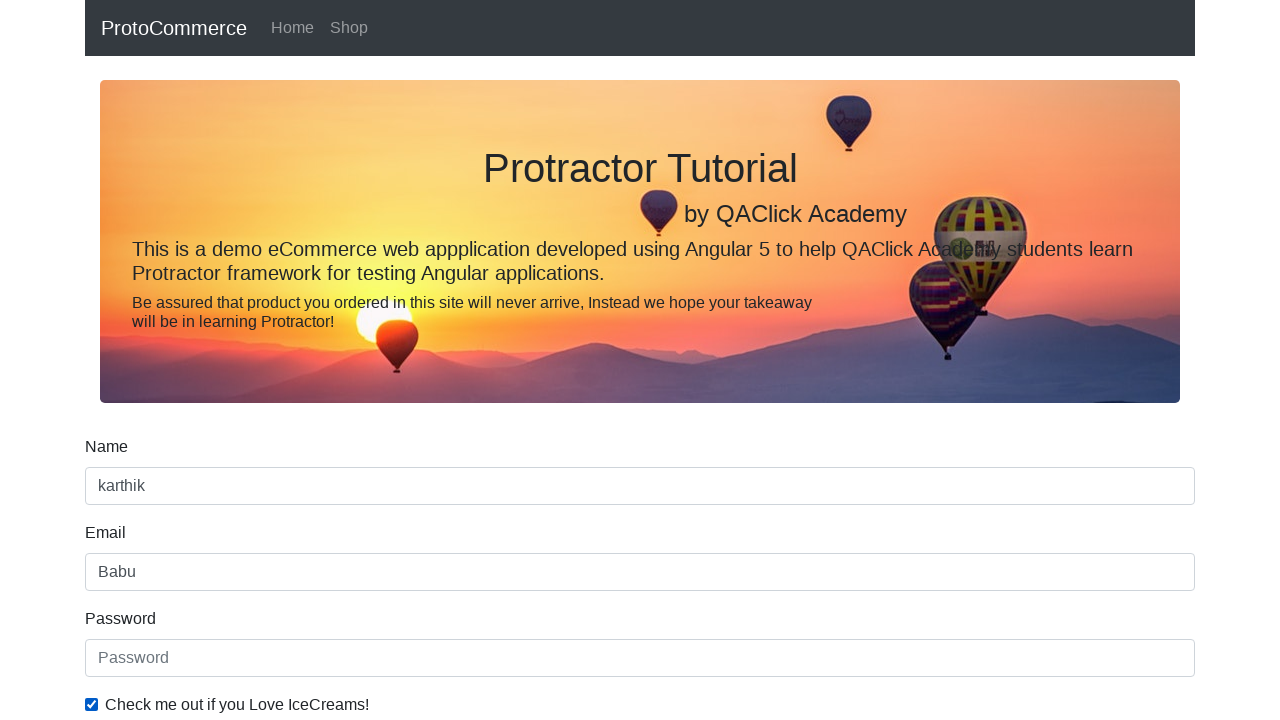

Clicked submit button to submit the form at (123, 491) on xpath=//input[@value='Submit']
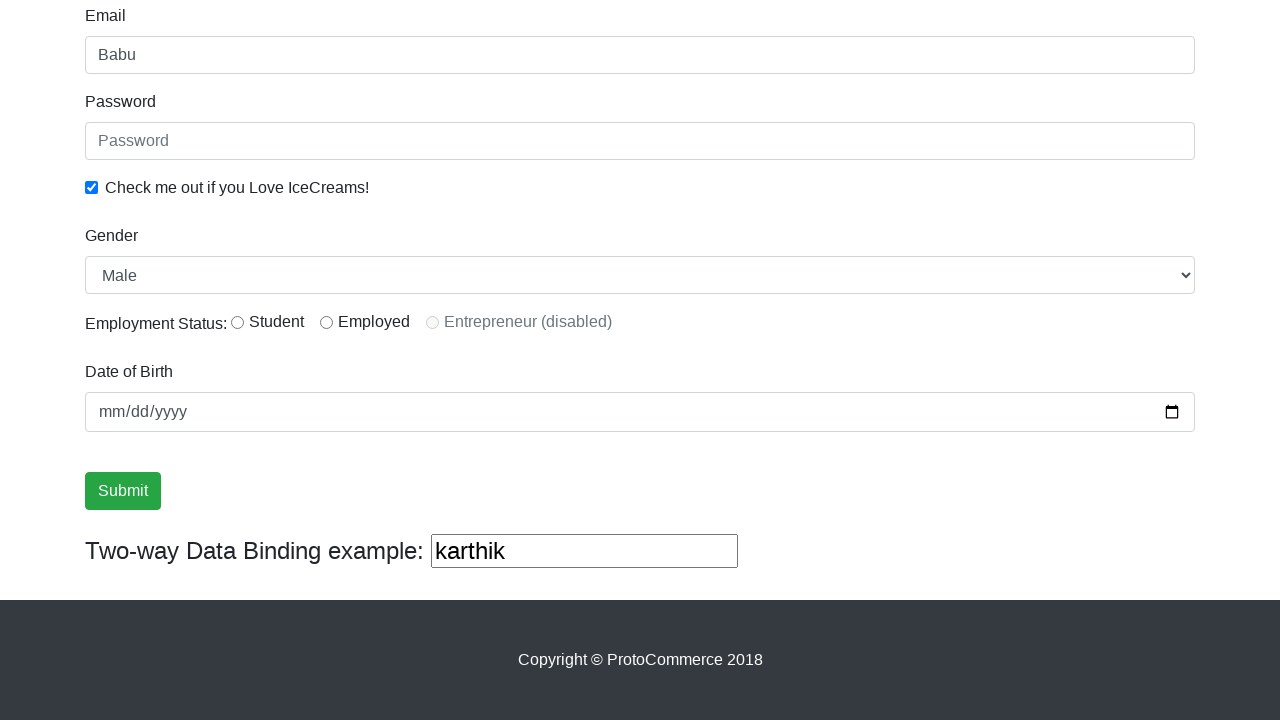

Success message alert appeared, form submission verified
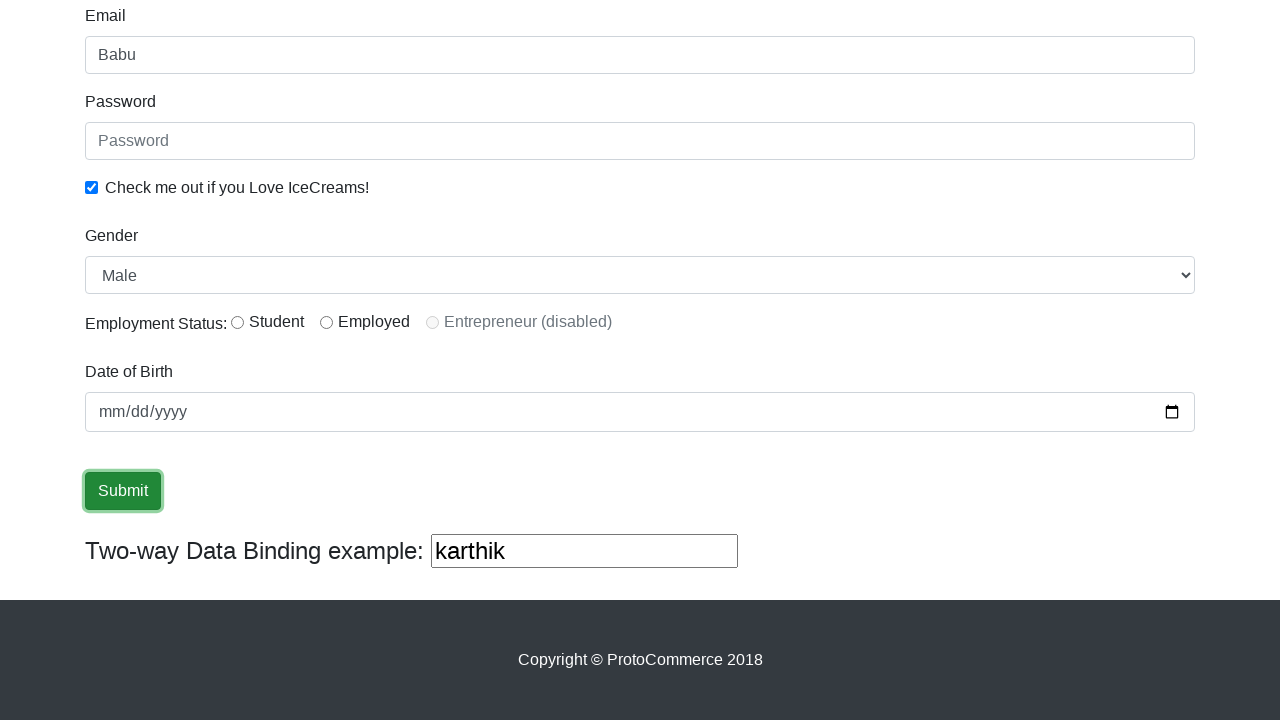

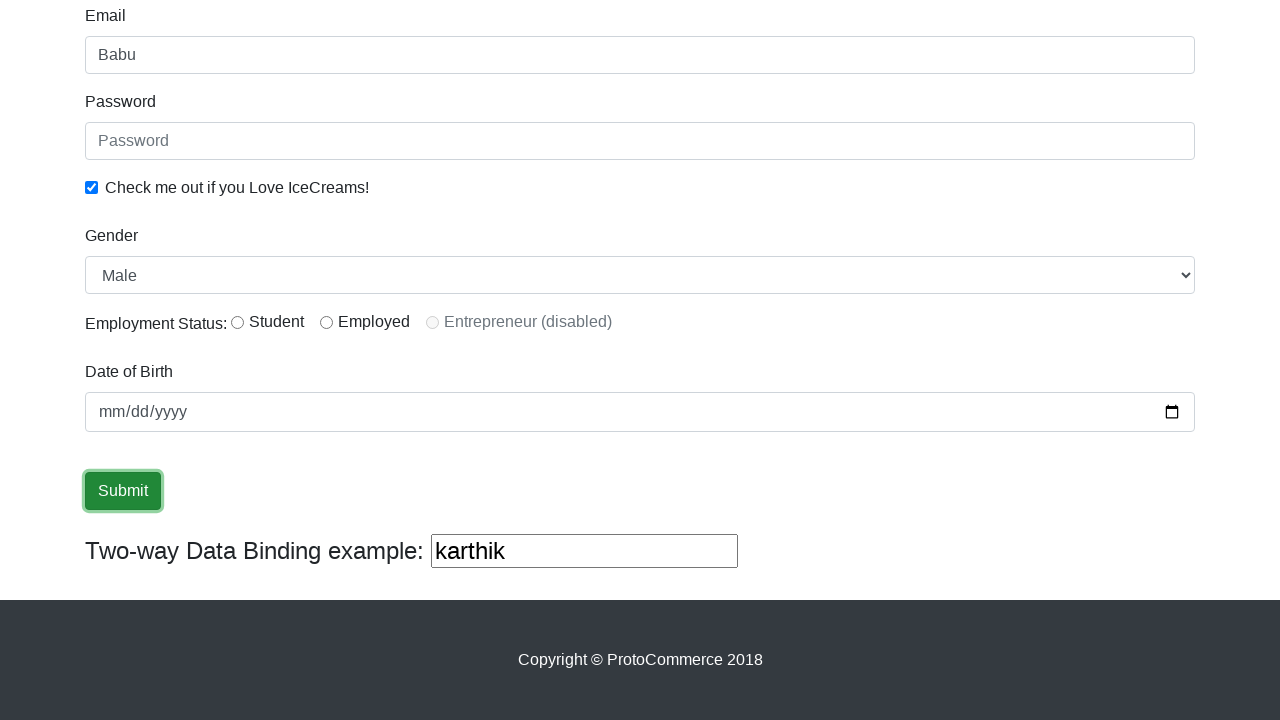